Tests adding a JavaScript book to cart from the shop page, then navigates to cart to verify the item was added with correct pricing

Starting URL: https://practice.automationtesting.in/

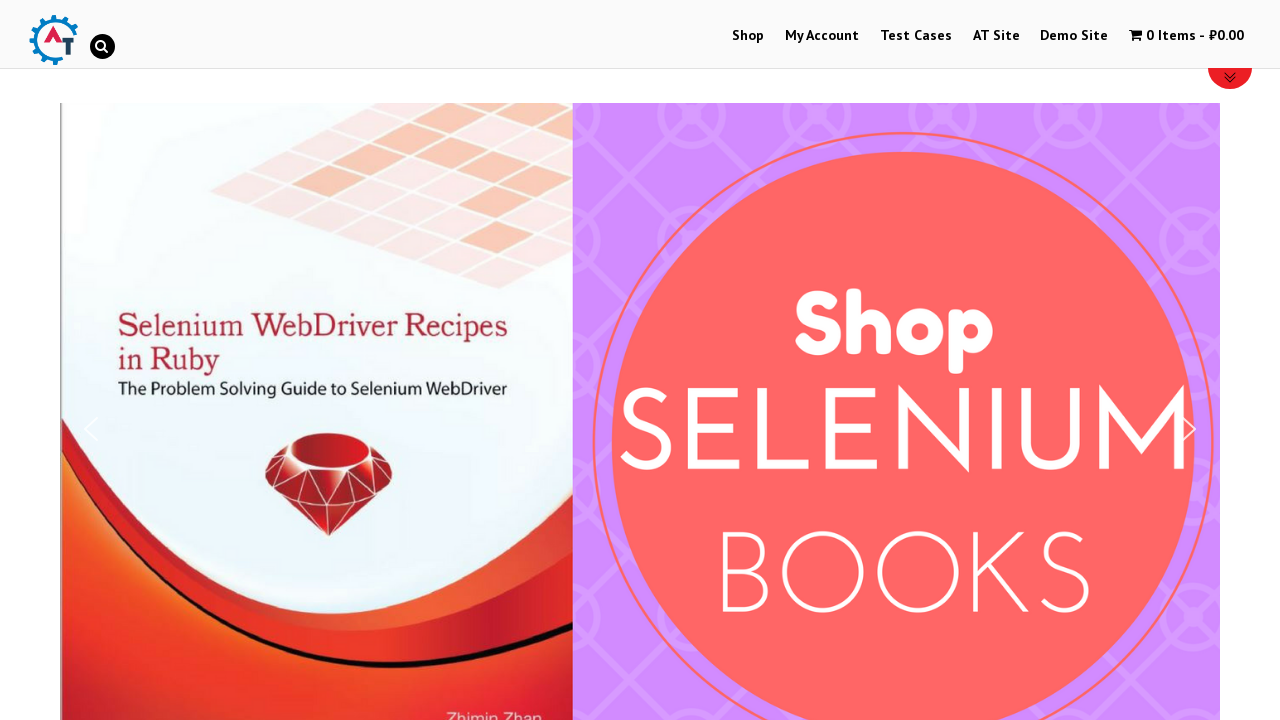

Clicked on Shop tab at (748, 36) on #menu-item-40
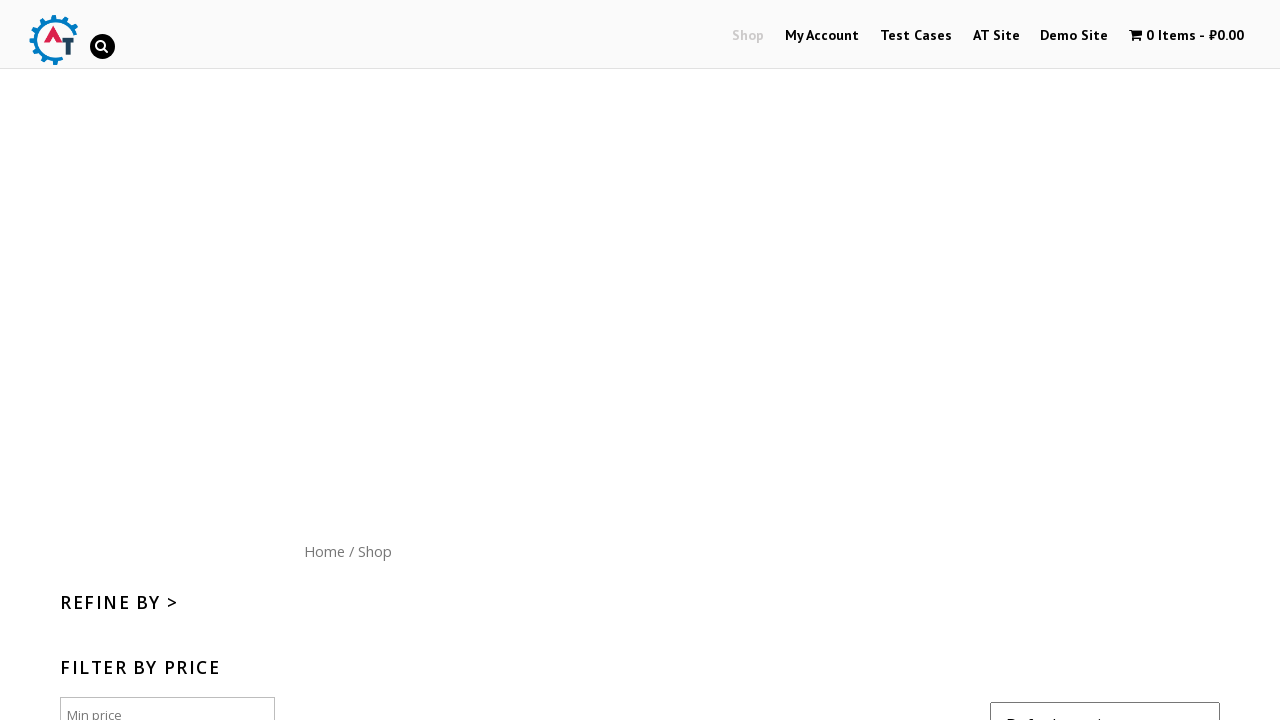

Clicked Add to Cart button for JavaScript book (product ID 165) at (642, 361) on [data-product_id='165']
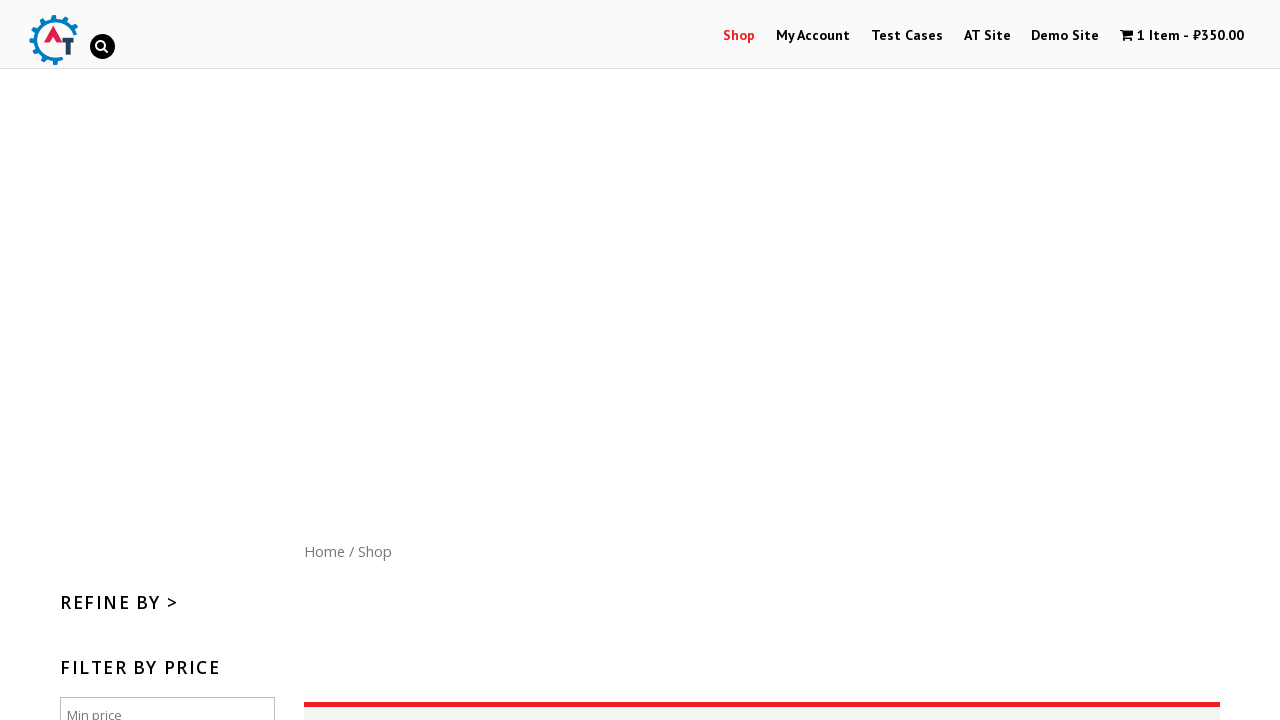

Waited 3 seconds for cart to update
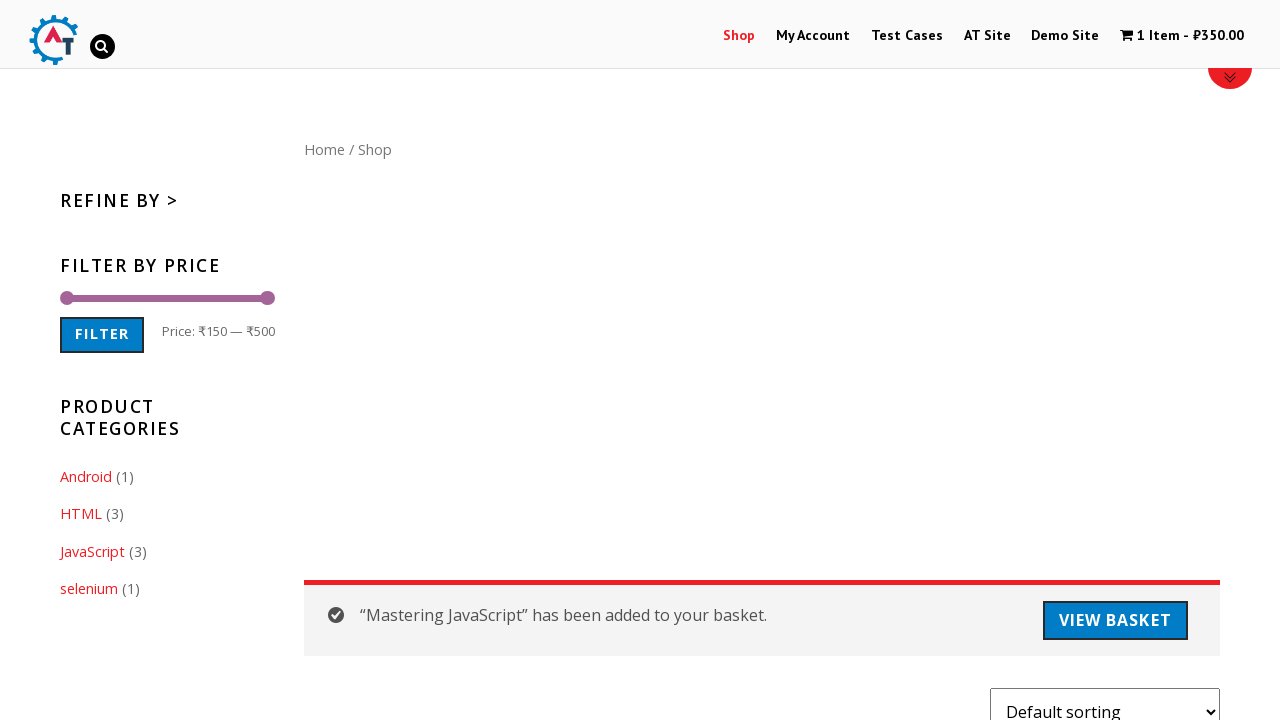

Clicked on cart icon to navigate to cart page at (1182, 36) on .wpmenucart-contents
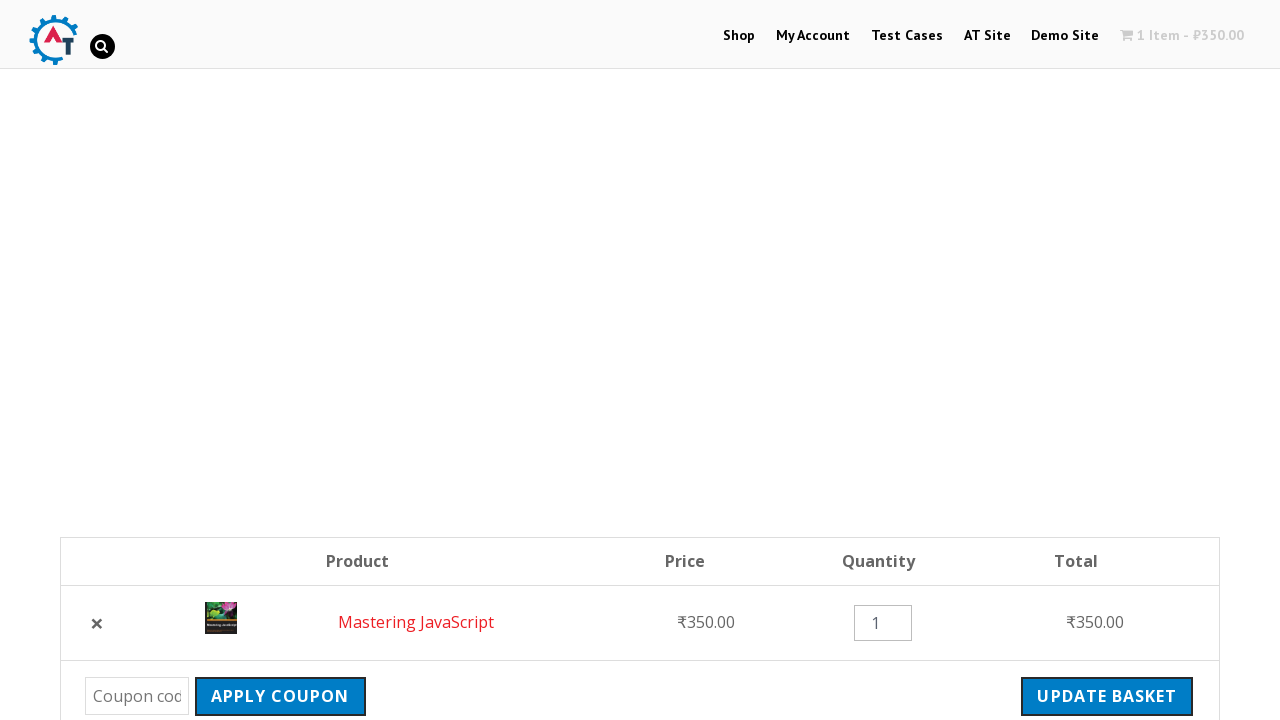

Cart page loaded and Subtotal element is visible
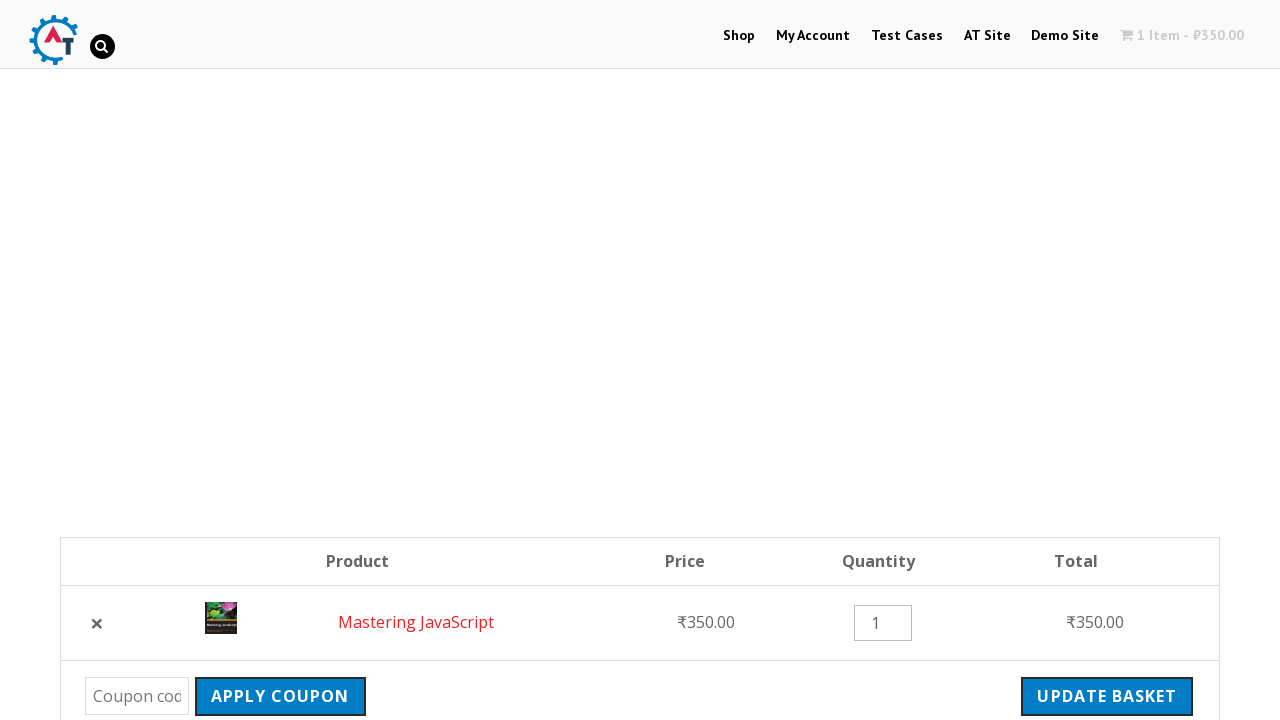

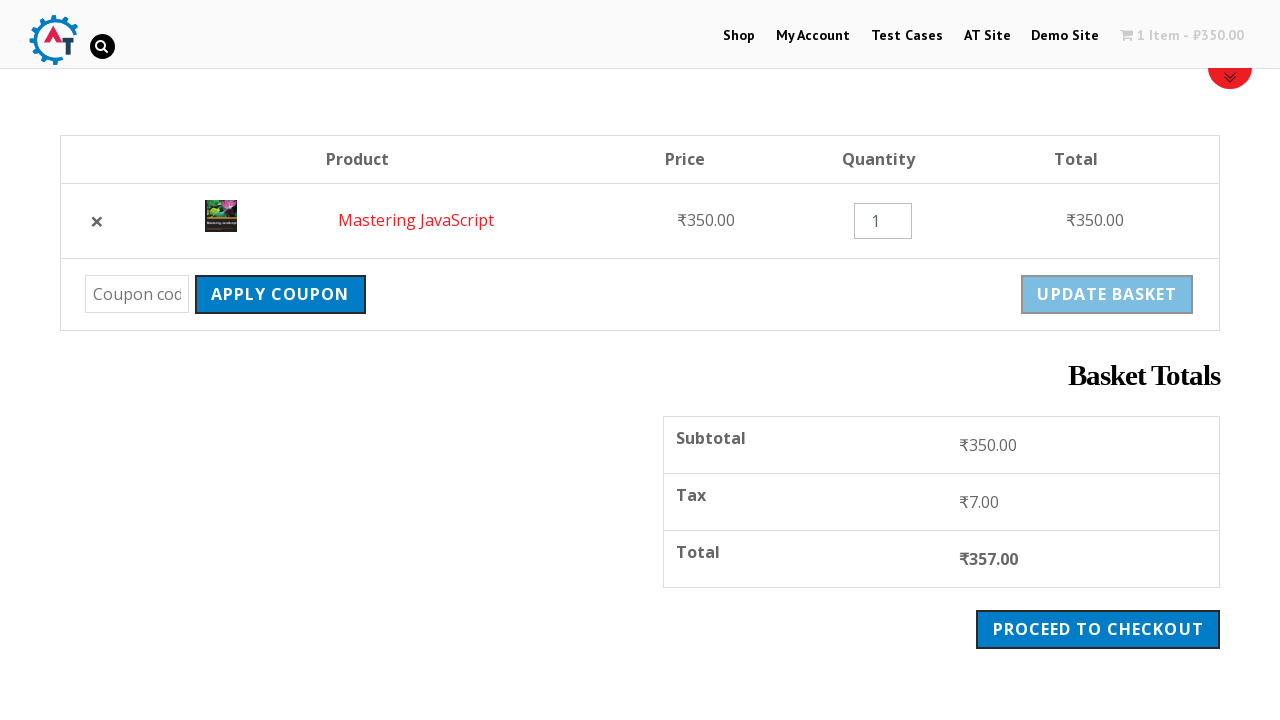